Tests filtering to display only completed items

Starting URL: https://demo.playwright.dev/todomvc

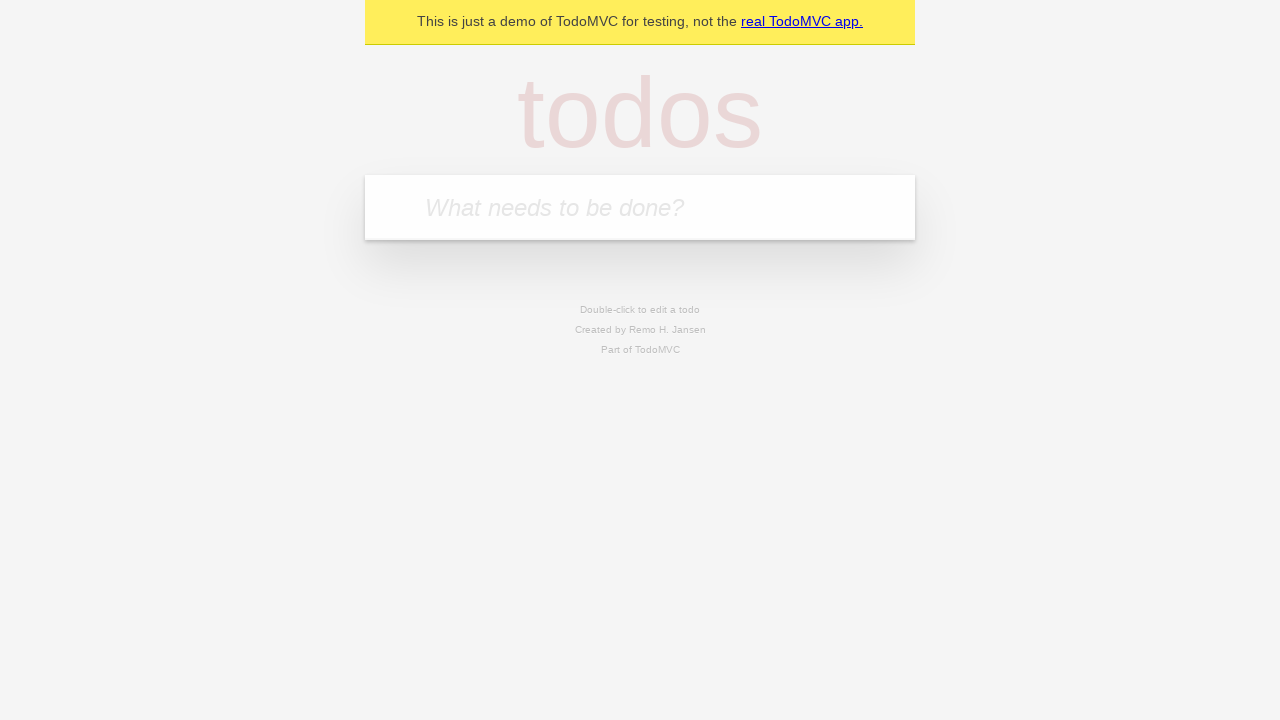

Filled todo input with 'buy some cheese' on internal:attr=[placeholder="What needs to be done?"i]
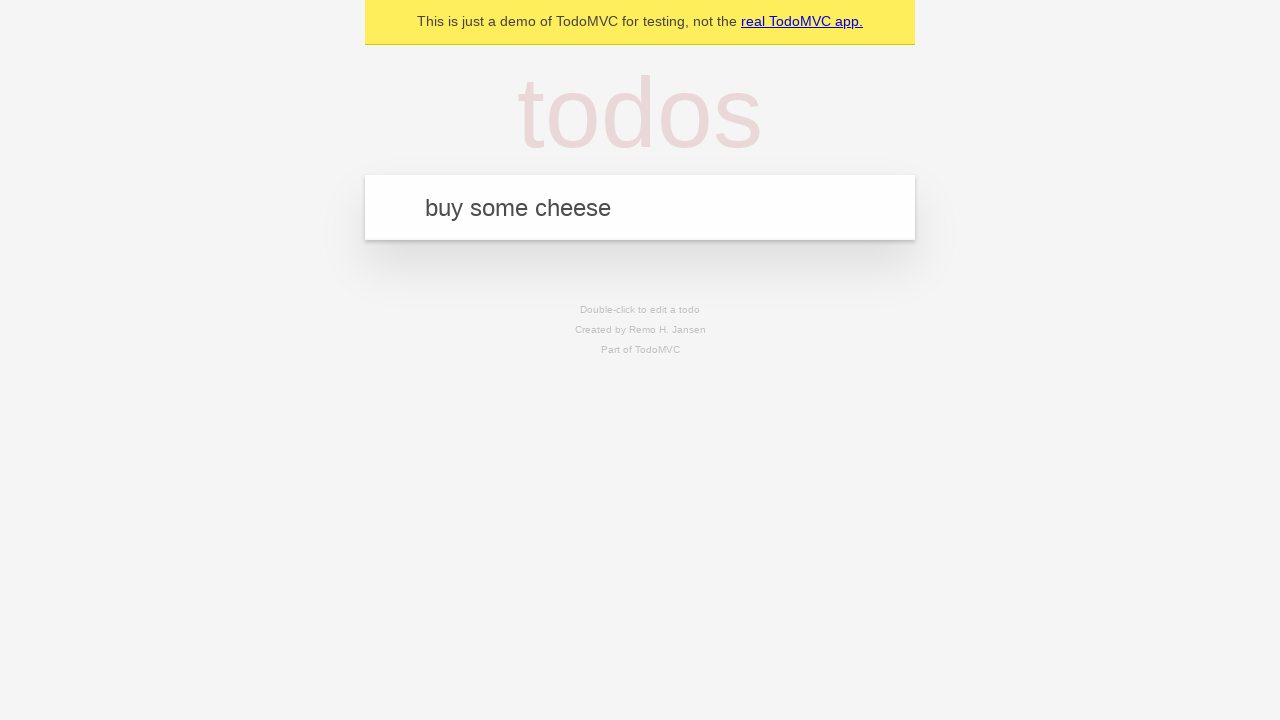

Pressed Enter to add todo 'buy some cheese' on internal:attr=[placeholder="What needs to be done?"i]
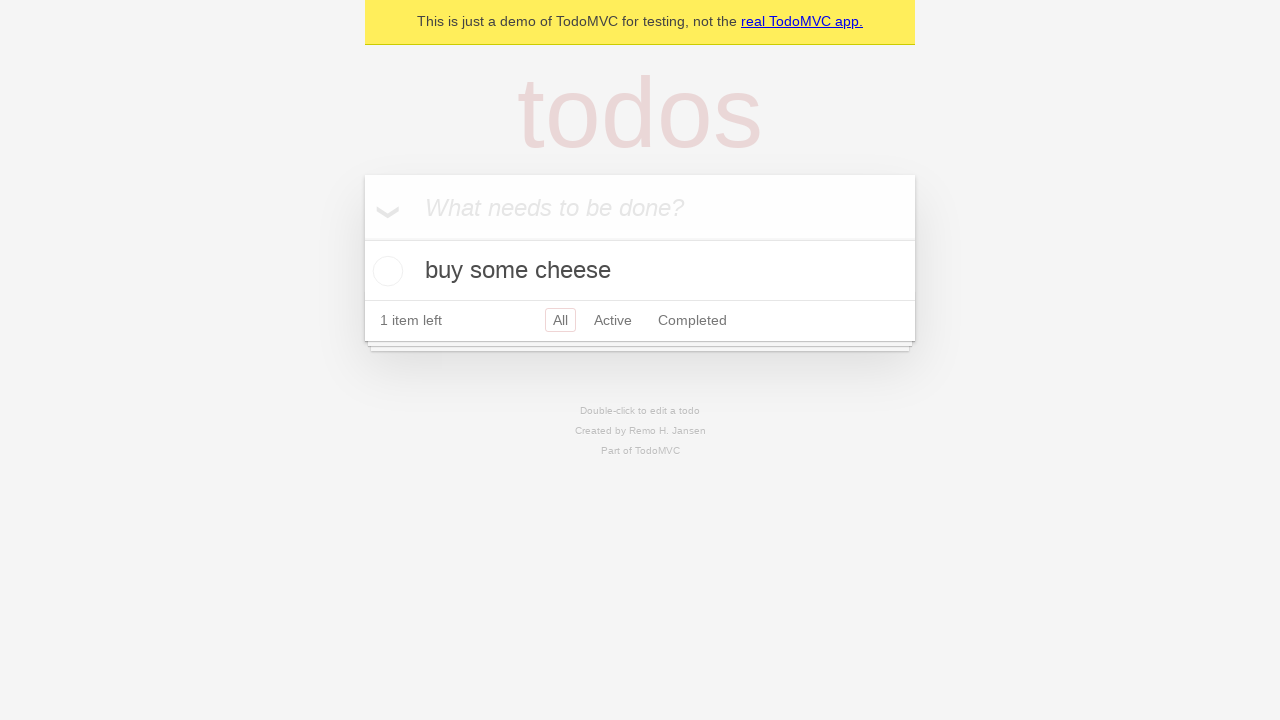

Filled todo input with 'feed the cat' on internal:attr=[placeholder="What needs to be done?"i]
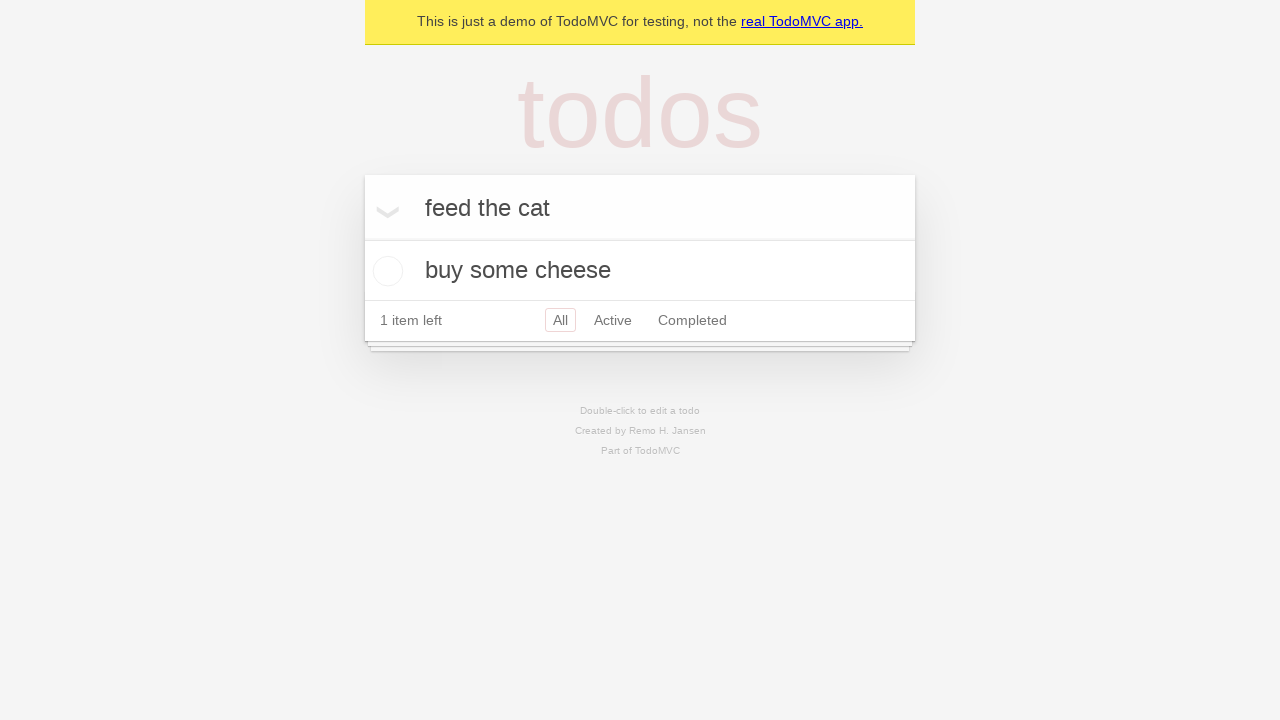

Pressed Enter to add todo 'feed the cat' on internal:attr=[placeholder="What needs to be done?"i]
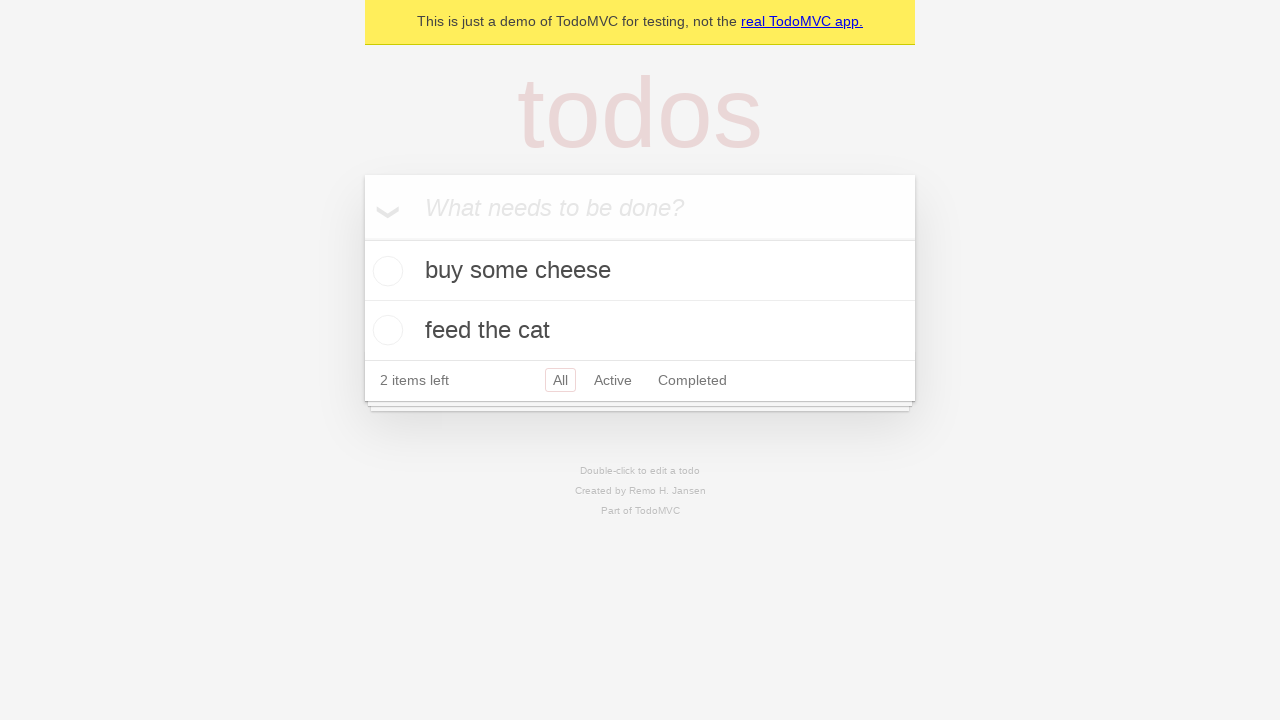

Filled todo input with 'book a doctors appointment' on internal:attr=[placeholder="What needs to be done?"i]
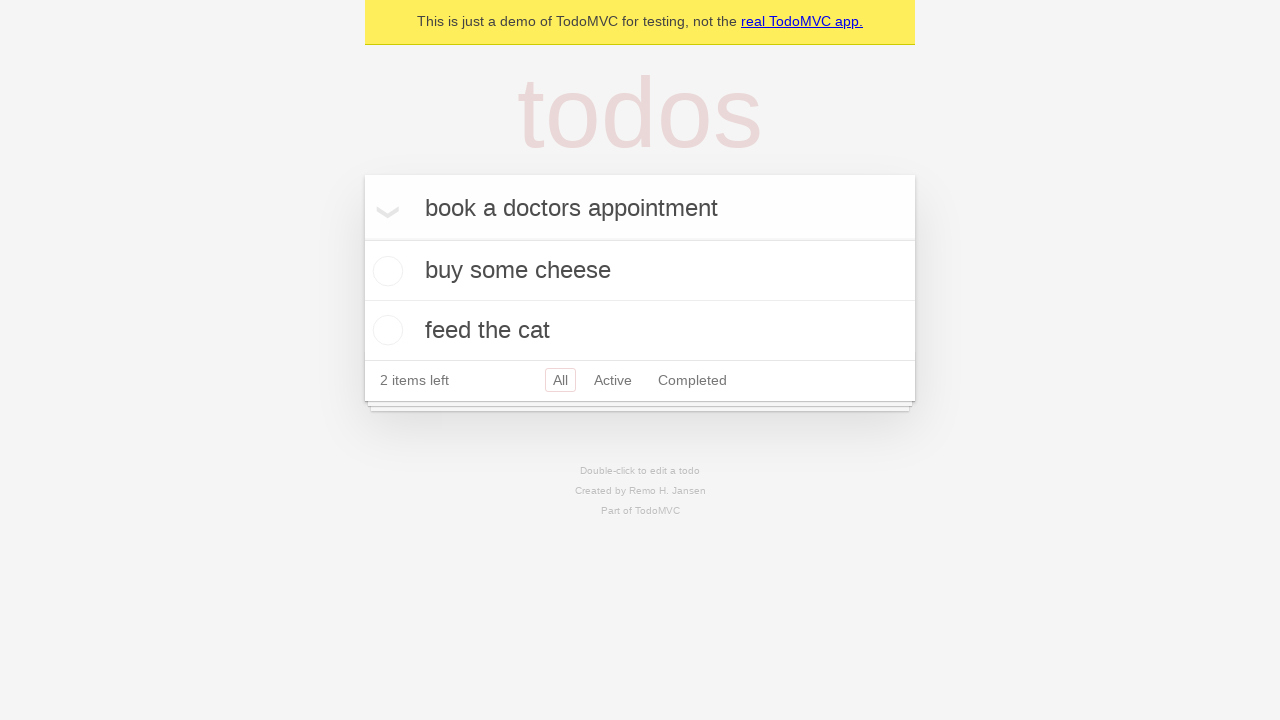

Pressed Enter to add todo 'book a doctors appointment' on internal:attr=[placeholder="What needs to be done?"i]
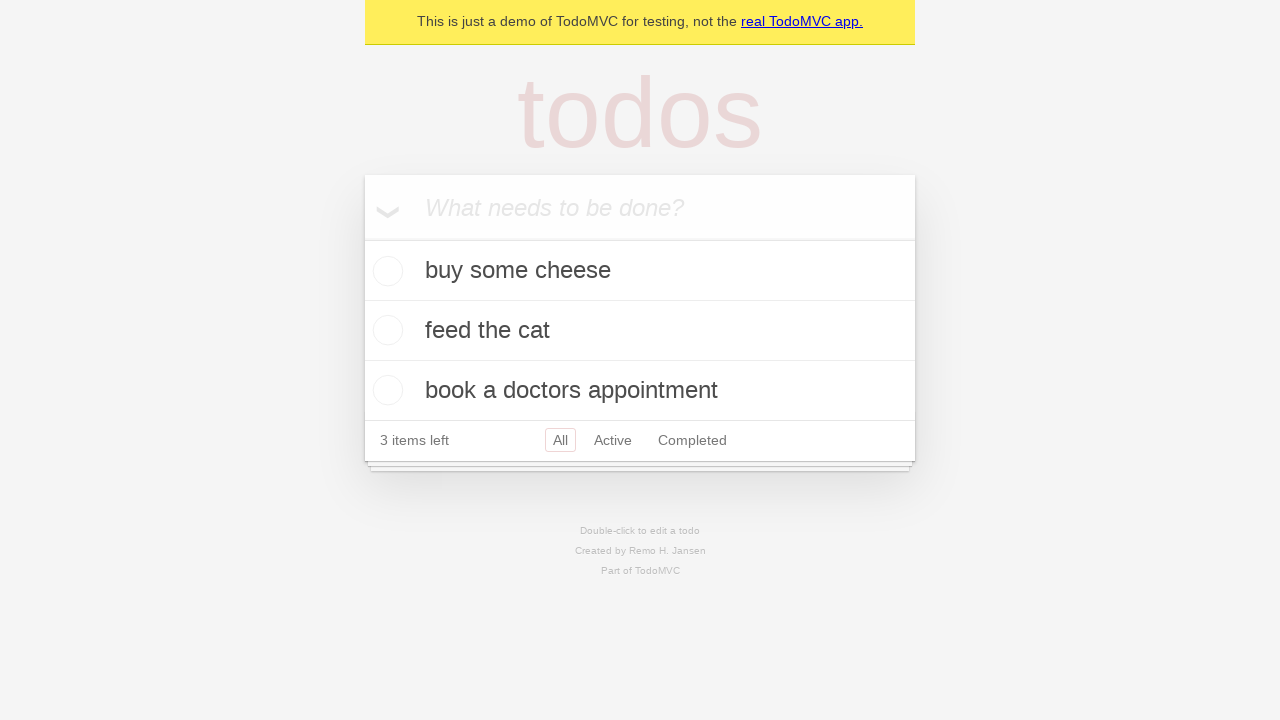

Waited for all 3 todo items to be created
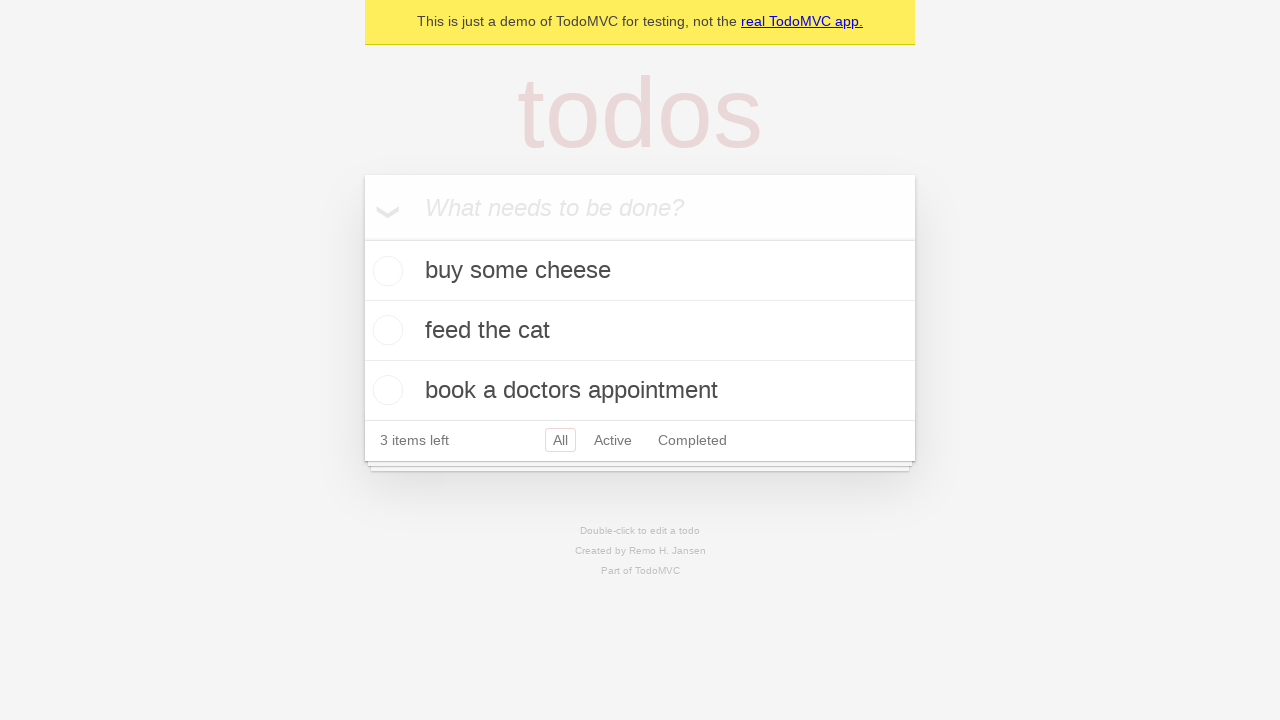

Checked the second todo item as completed at (385, 330) on internal:testid=[data-testid="todo-item"s] >> nth=1 >> internal:role=checkbox
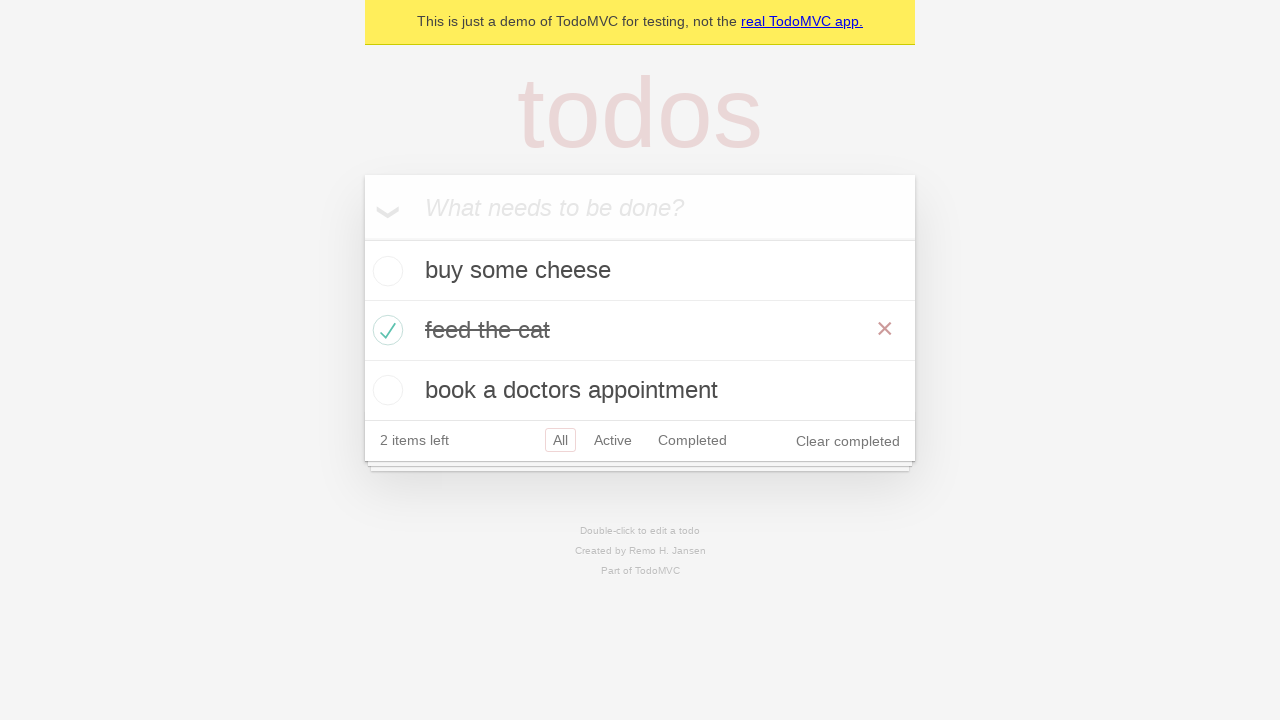

Clicked Completed filter to display only completed items at (692, 440) on internal:role=link[name="Completed"i]
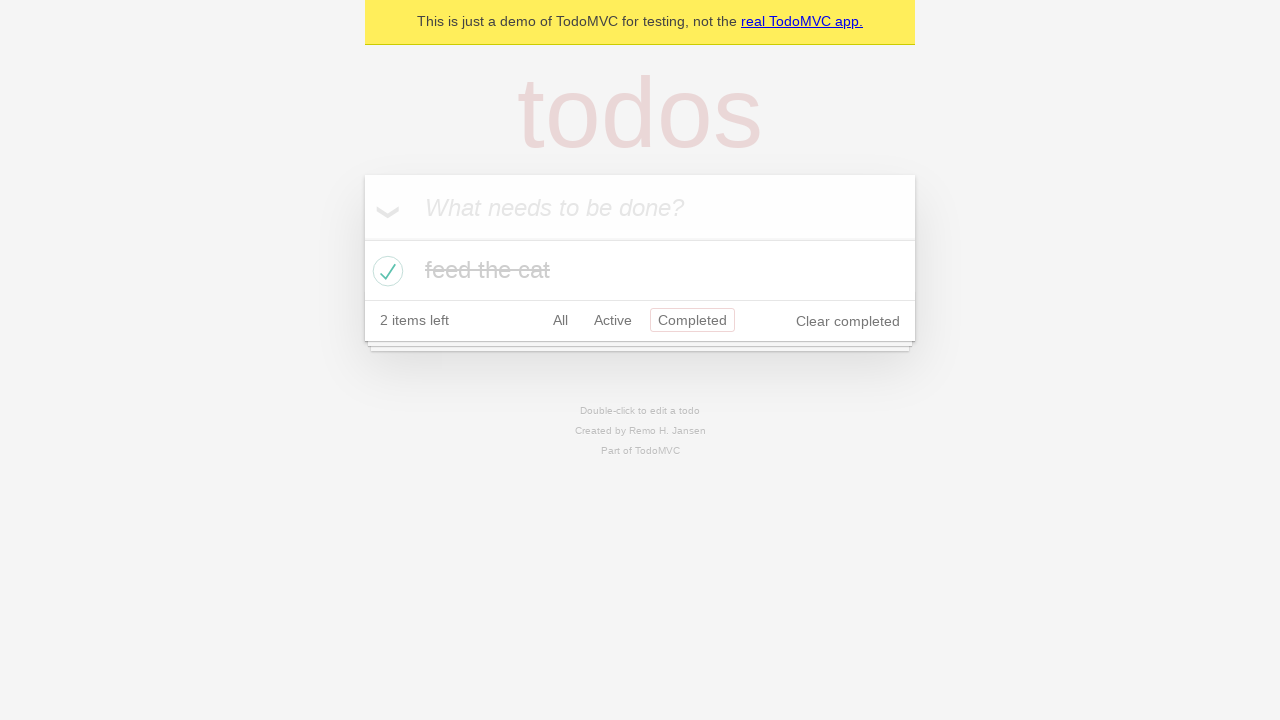

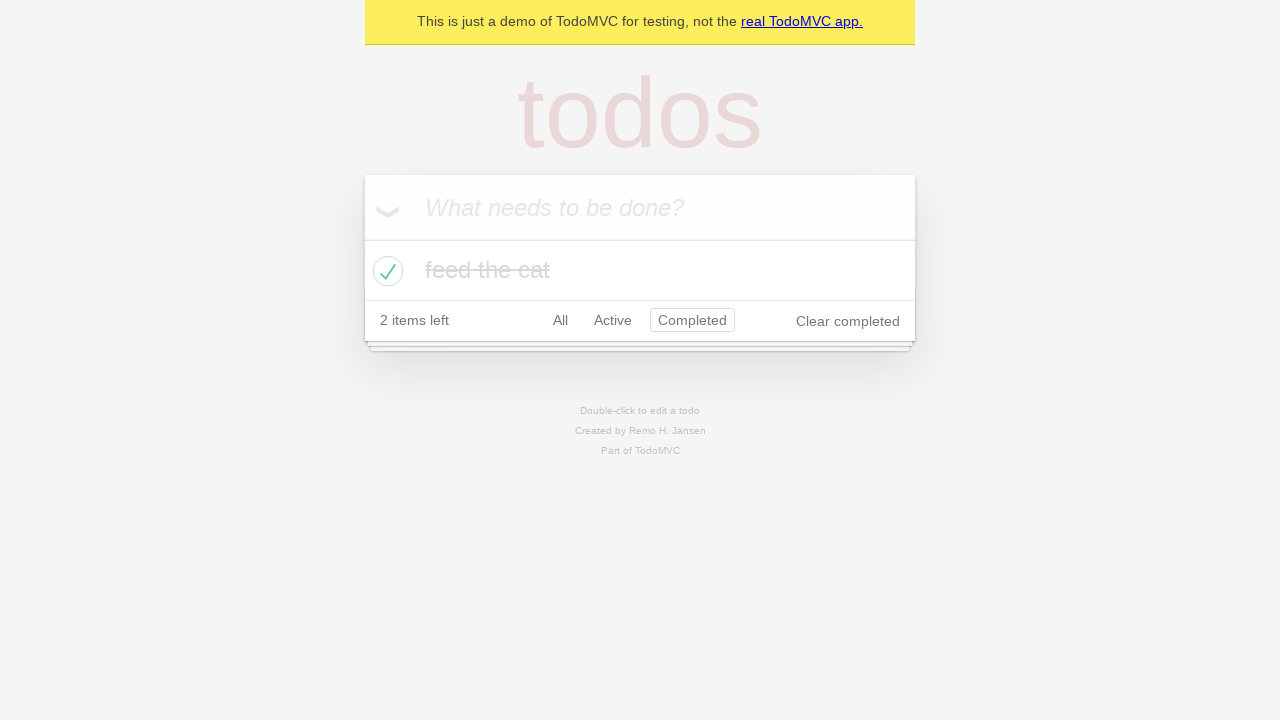